Tests multiple window handling by clicking a link to open a new window, switching between windows to verify their titles, and closing the new window

Starting URL: https://the-internet.herokuapp.com/windows

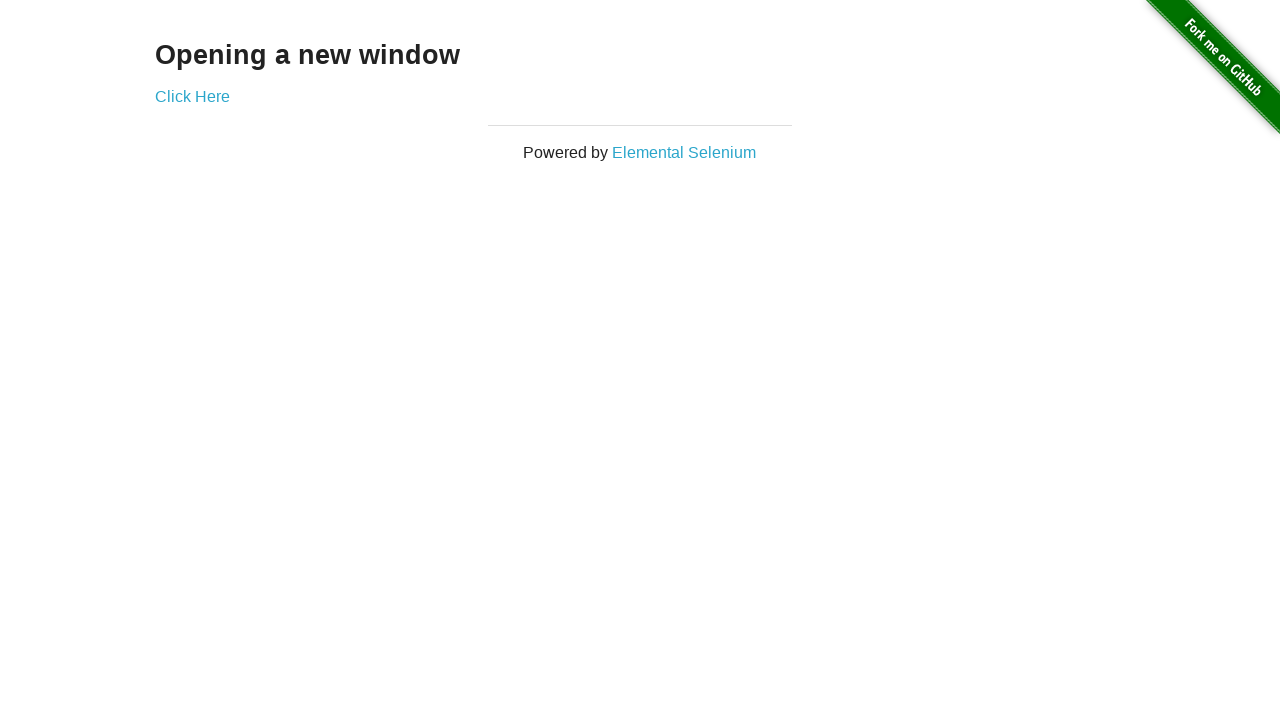

Clicked 'Click Here' link to open new window at (192, 96) on text=Click Here
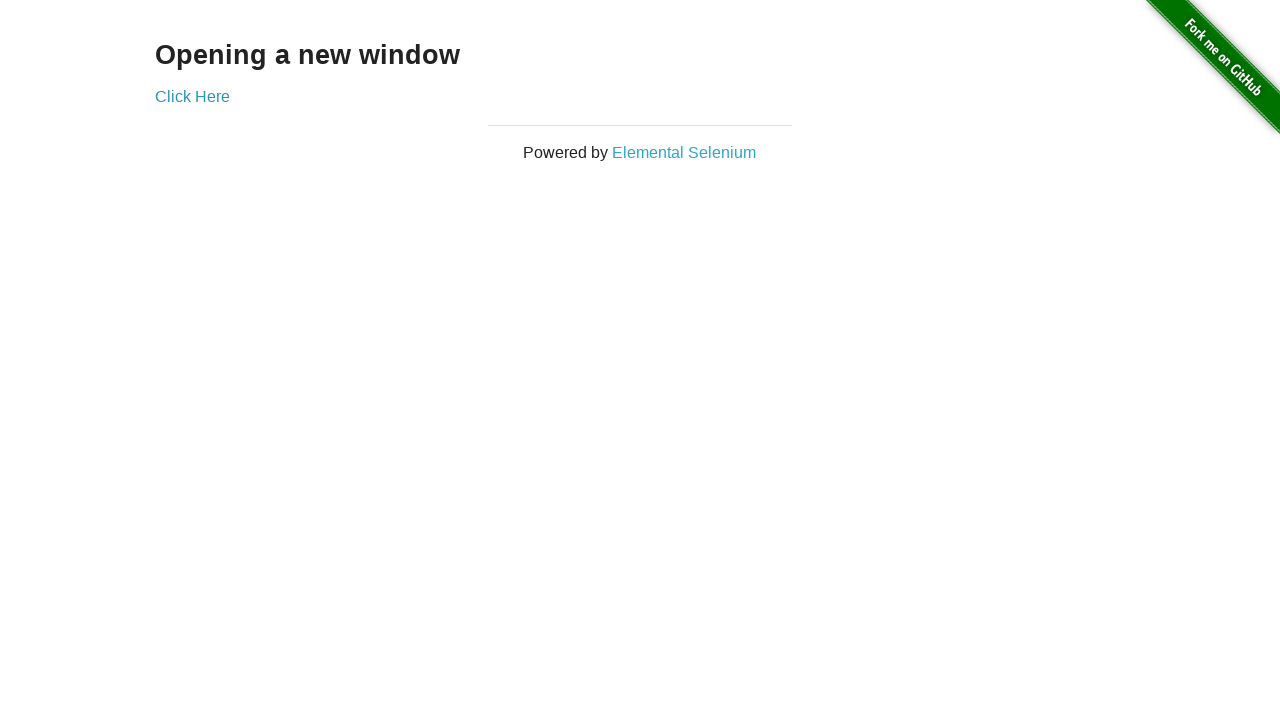

Waited for new window to open
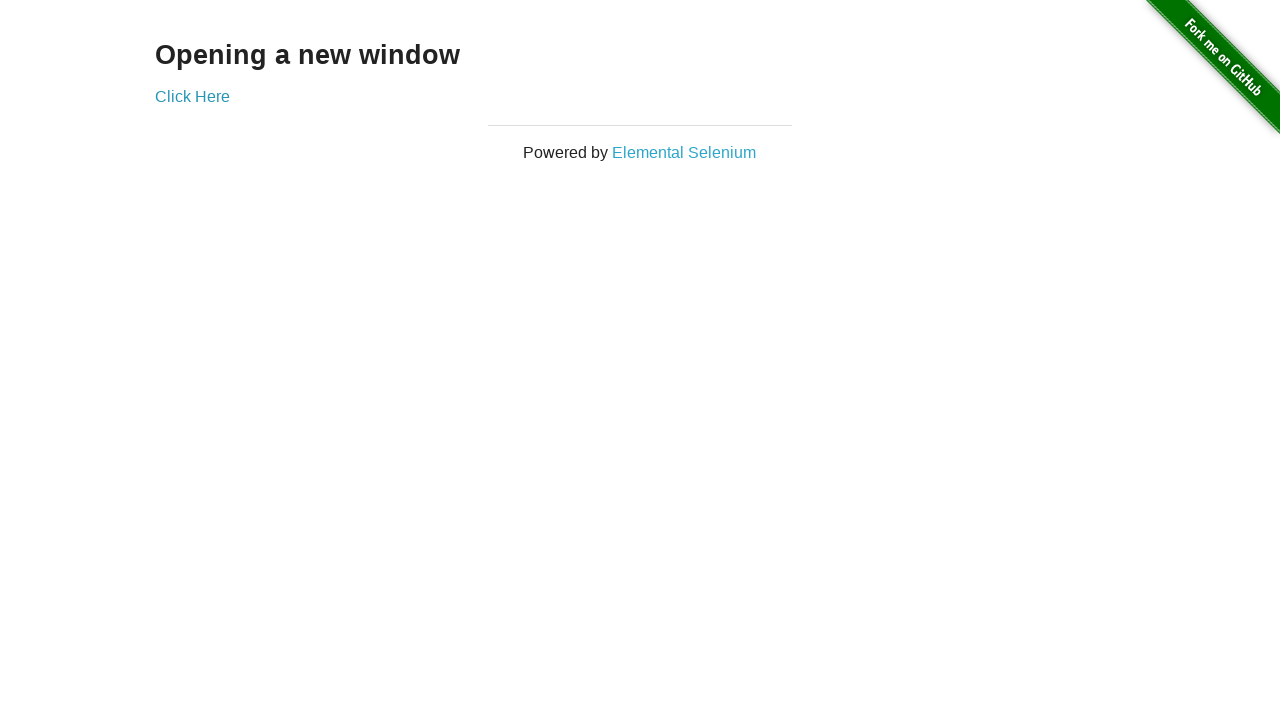

Retrieved all open pages from context
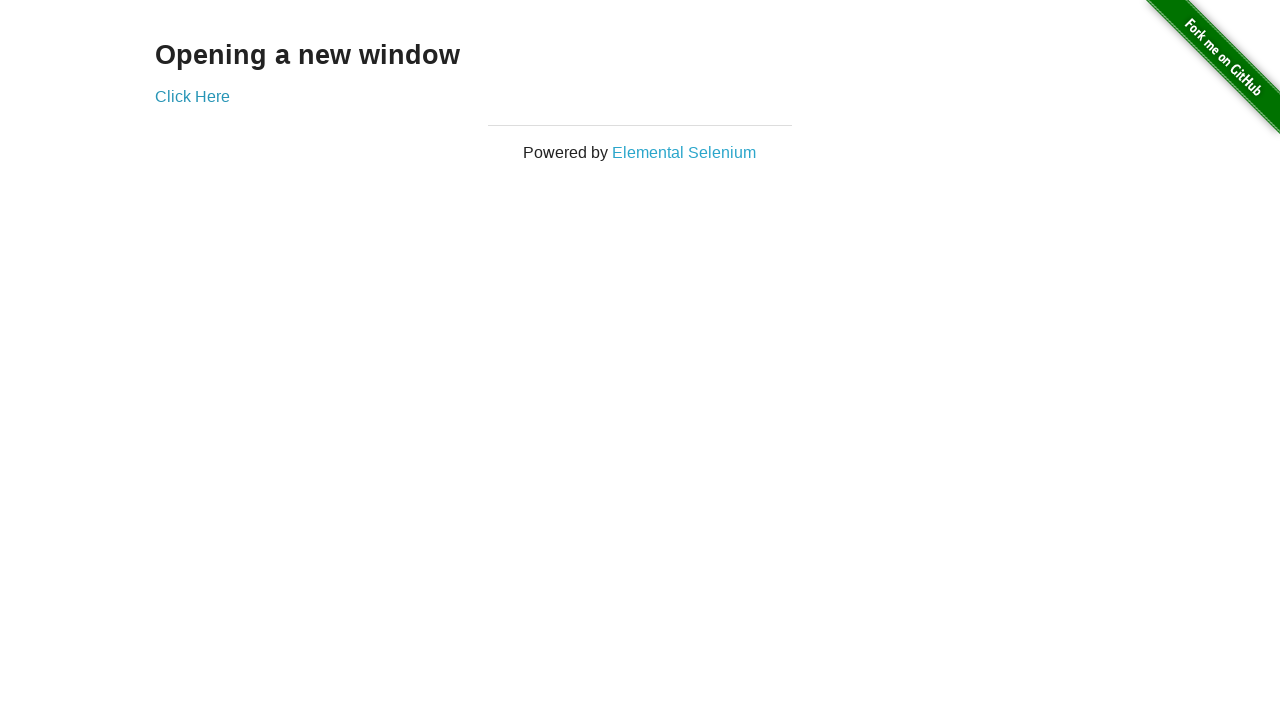

Accessed the new window page object
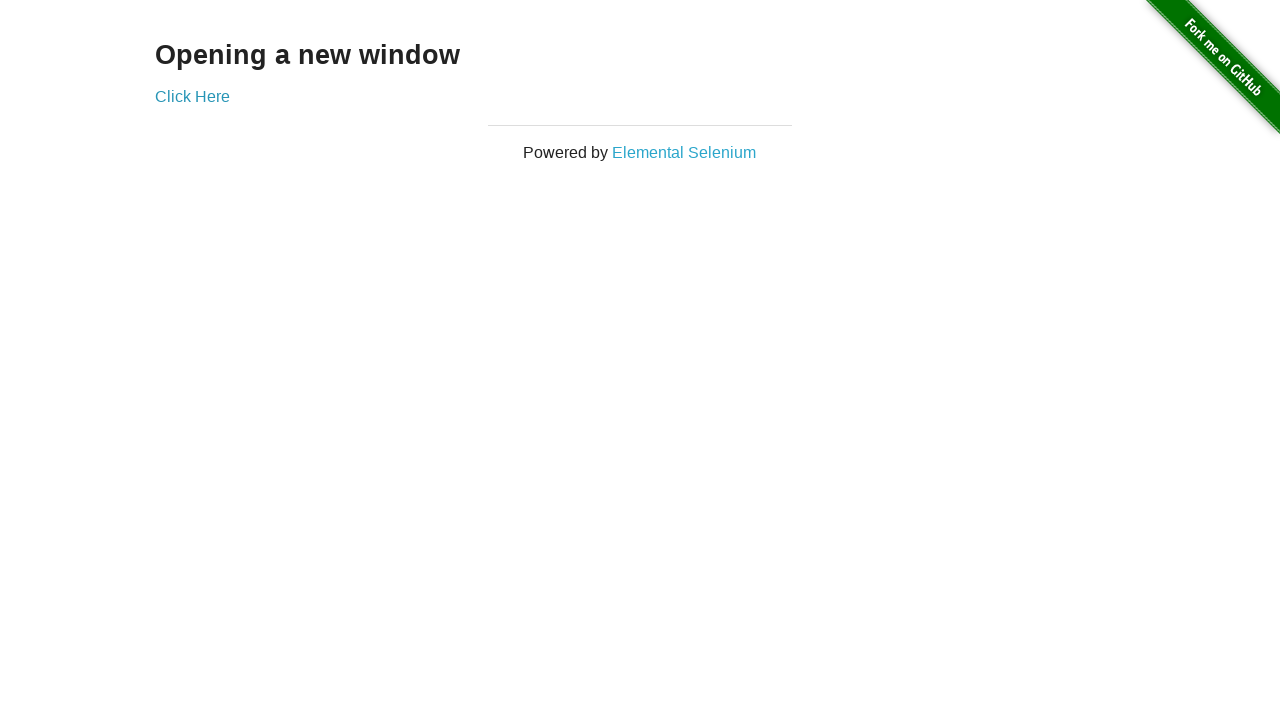

Verified new window title is 'New Window'
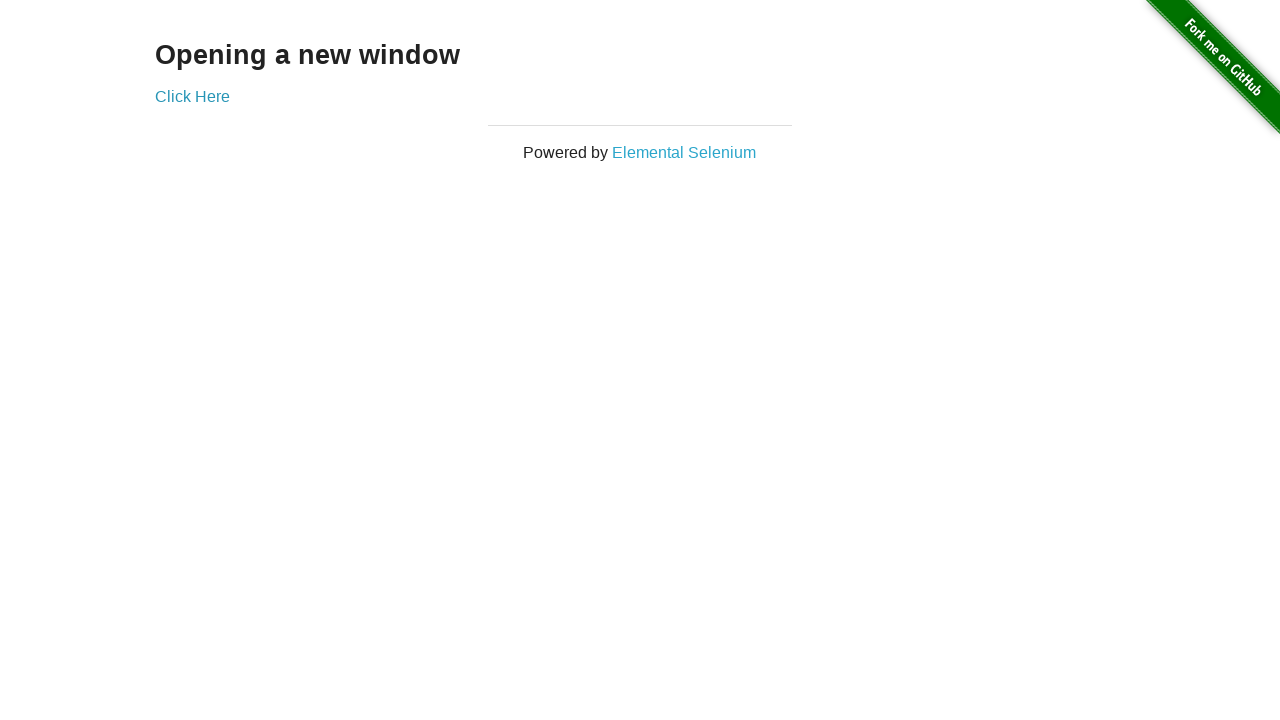

Accessed the original window page object
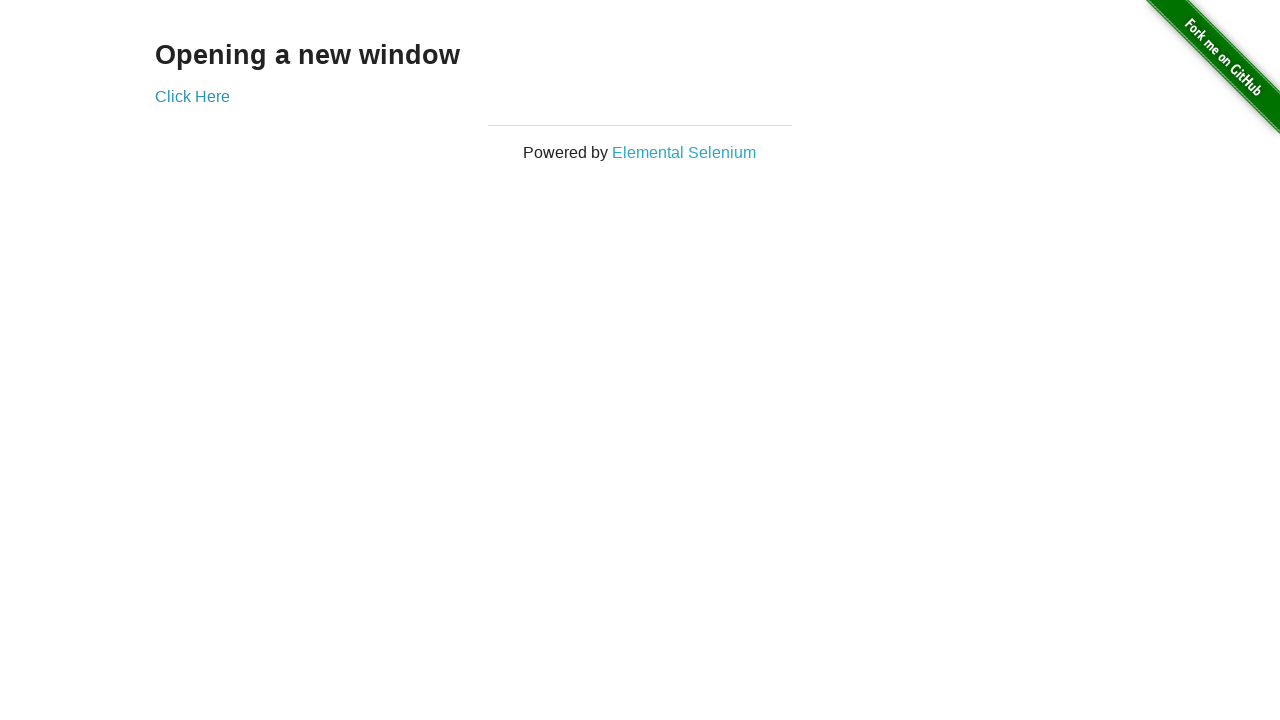

Verified original window title is 'The Internet'
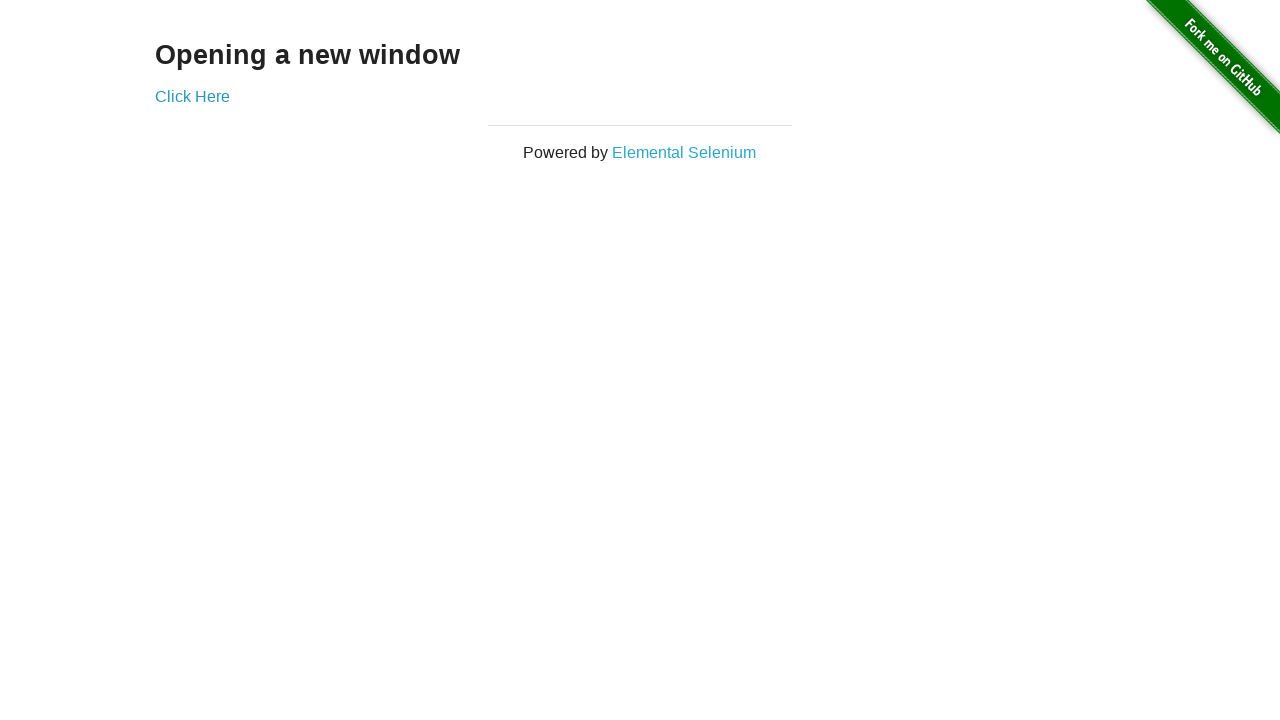

Closed the new window
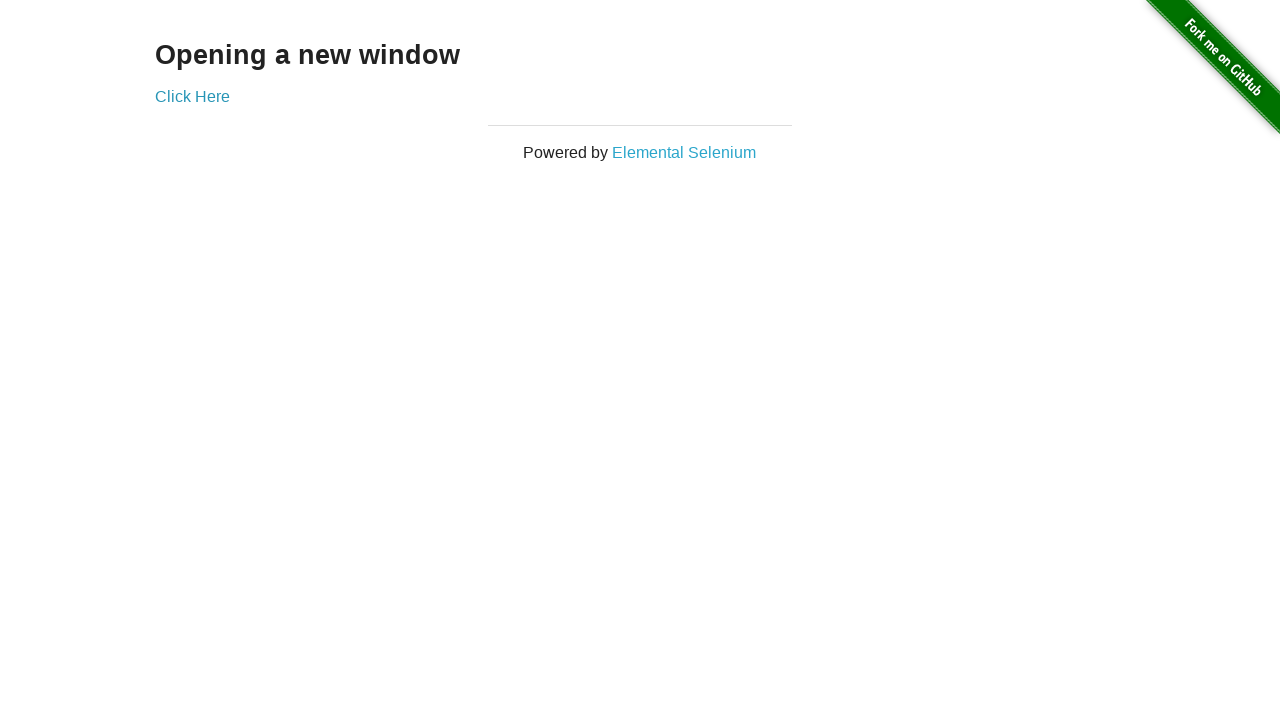

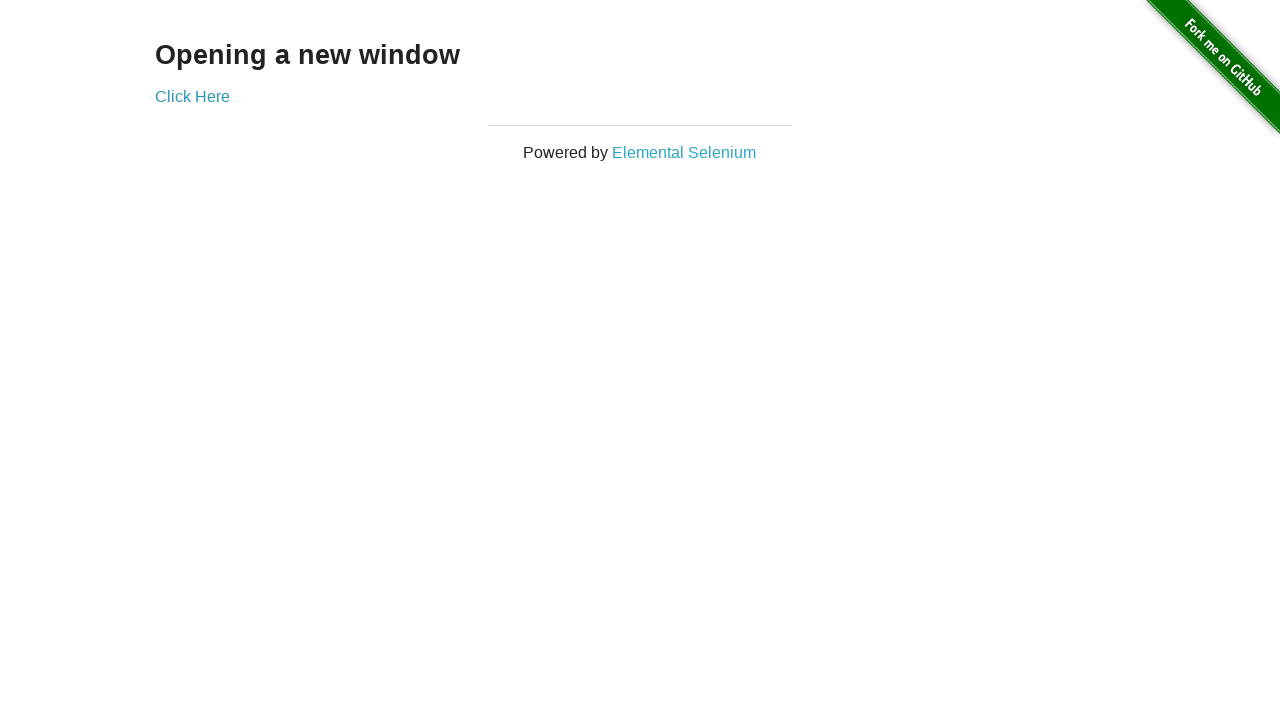